Tests jQuery UI custom dropdown by clicking to expand it, waiting for options to load, and selecting the "Fast" option from the speed dropdown menu.

Starting URL: http://jqueryui.com/resources/demos/selectmenu/default.html

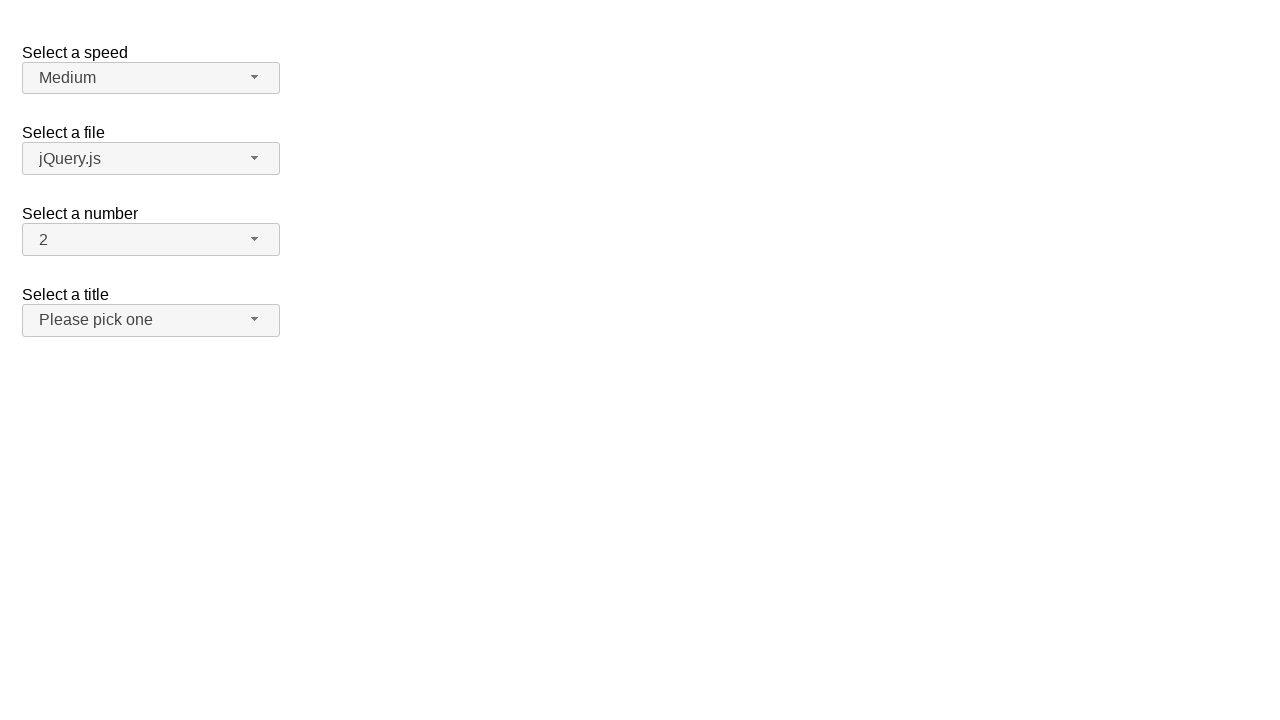

Clicked speed dropdown button to expand it at (151, 78) on span#speed-button
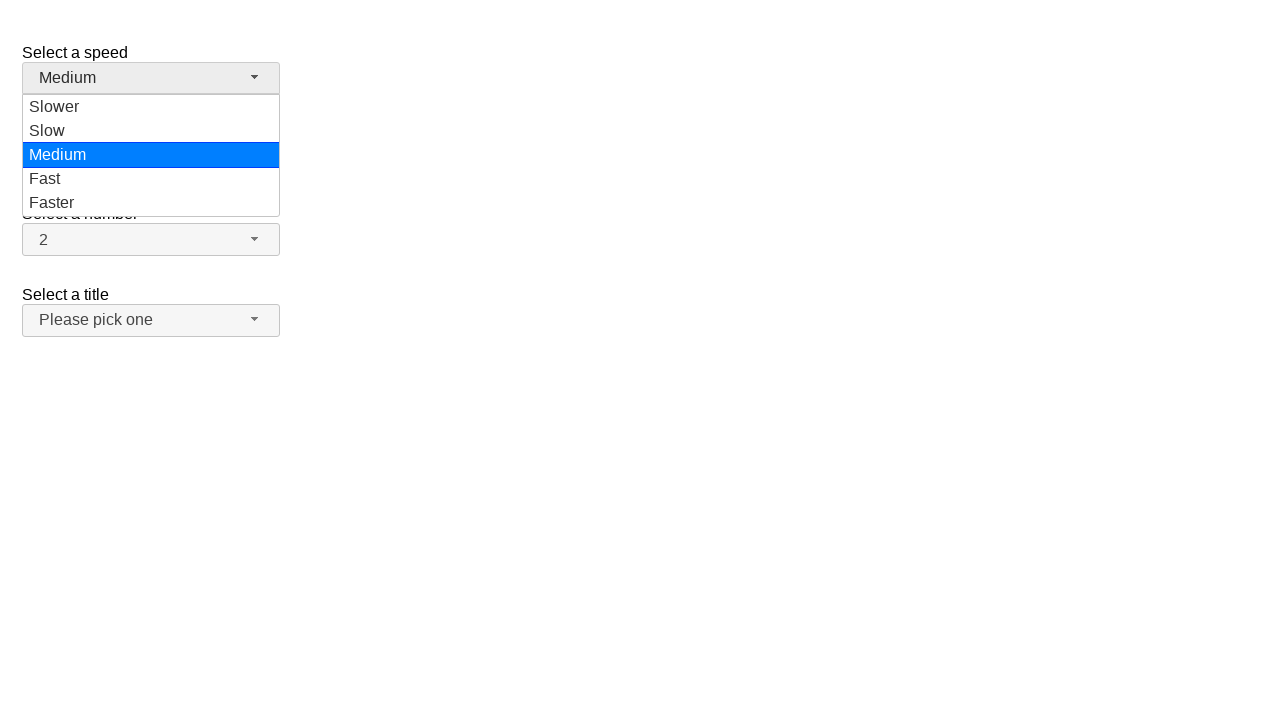

Dropdown menu options loaded
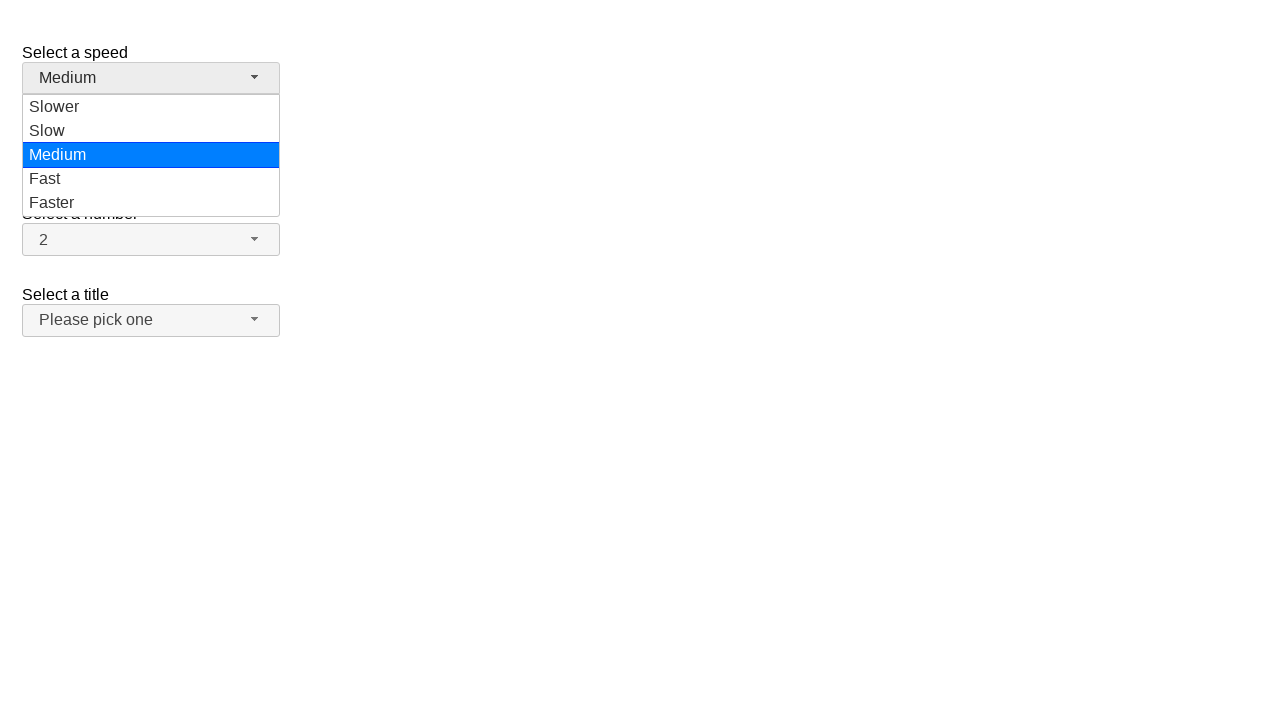

Selected 'Fast' option from speed dropdown menu at (151, 179) on ul#speed-menu div[role='option']:has-text('Fast')
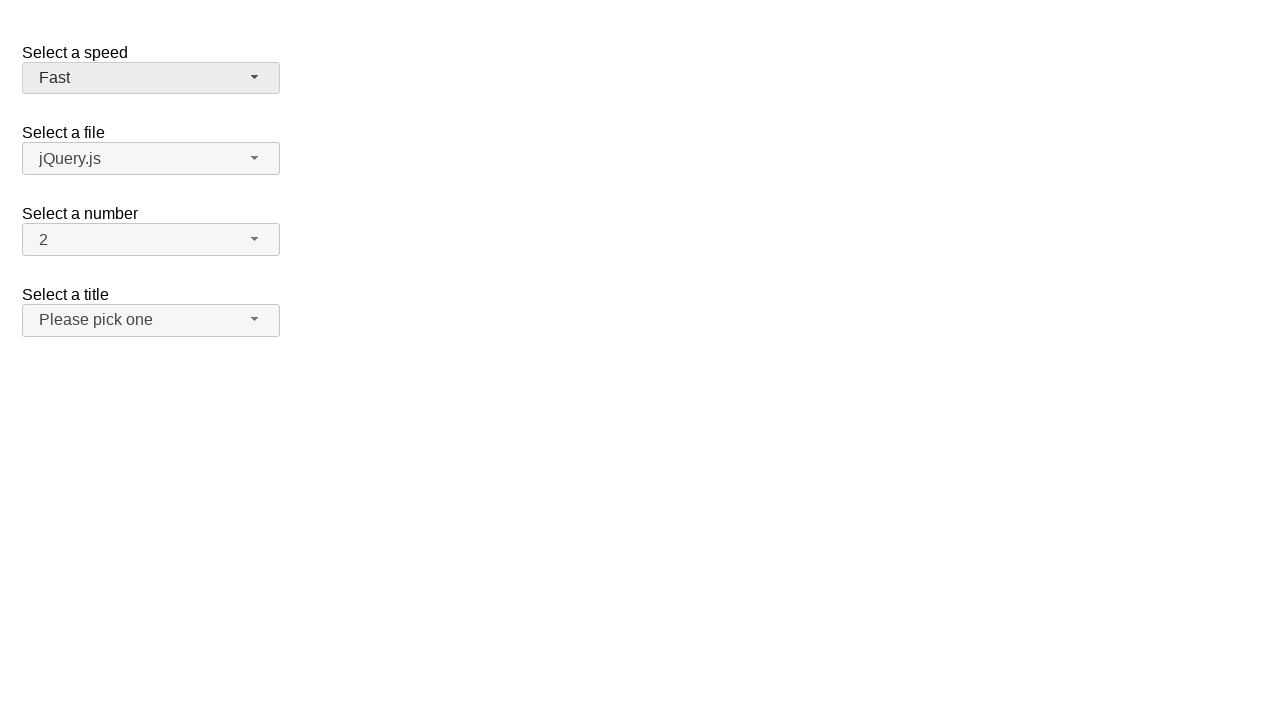

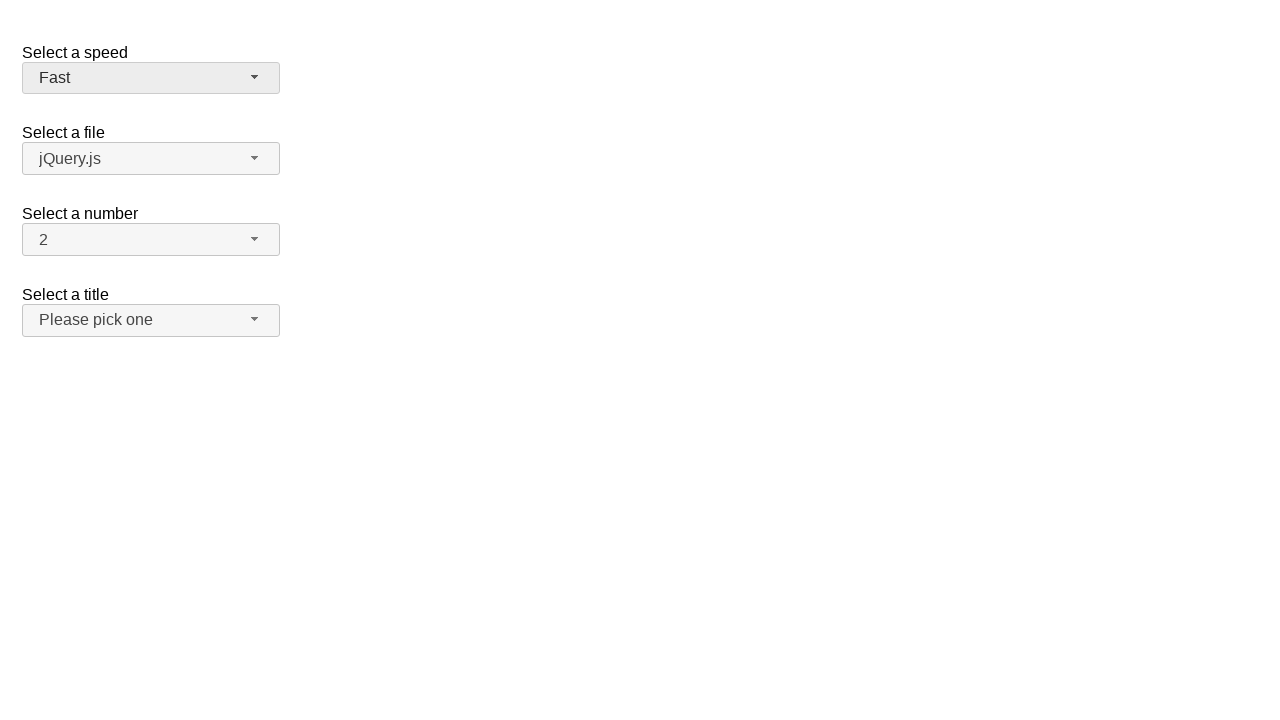